Tests dropdown/select element functionality by selecting options using different methods: visible text, index, and value attribute. Also verifies all available options in the dropdown.

Starting URL: https://training-support.net/webelements/selects

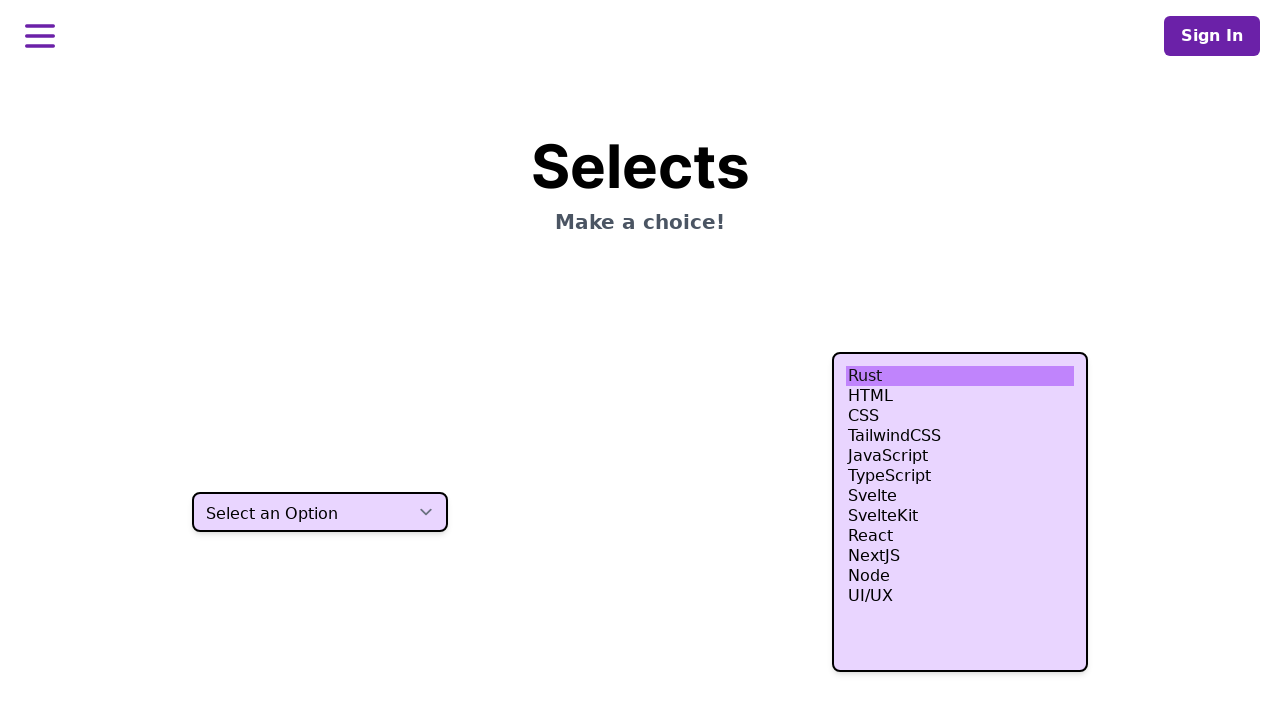

Located dropdown element with class h-10
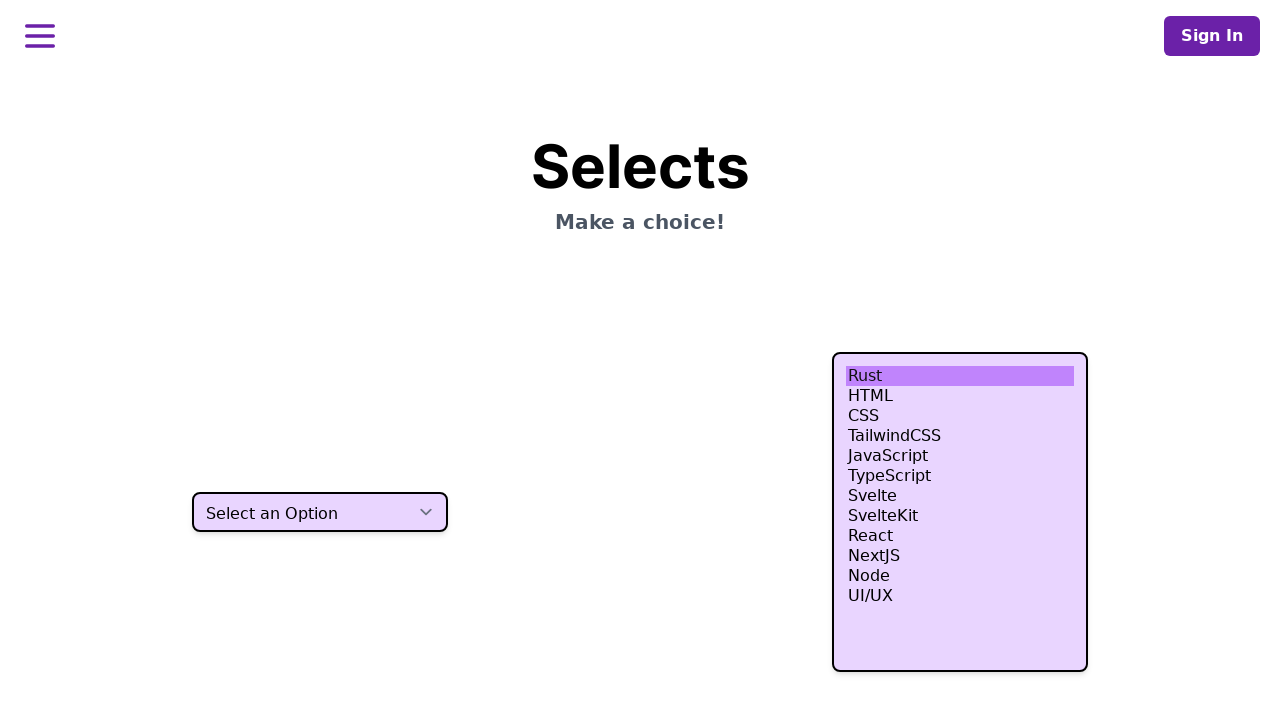

Selected dropdown option 'Two' by visible text on select.h-10
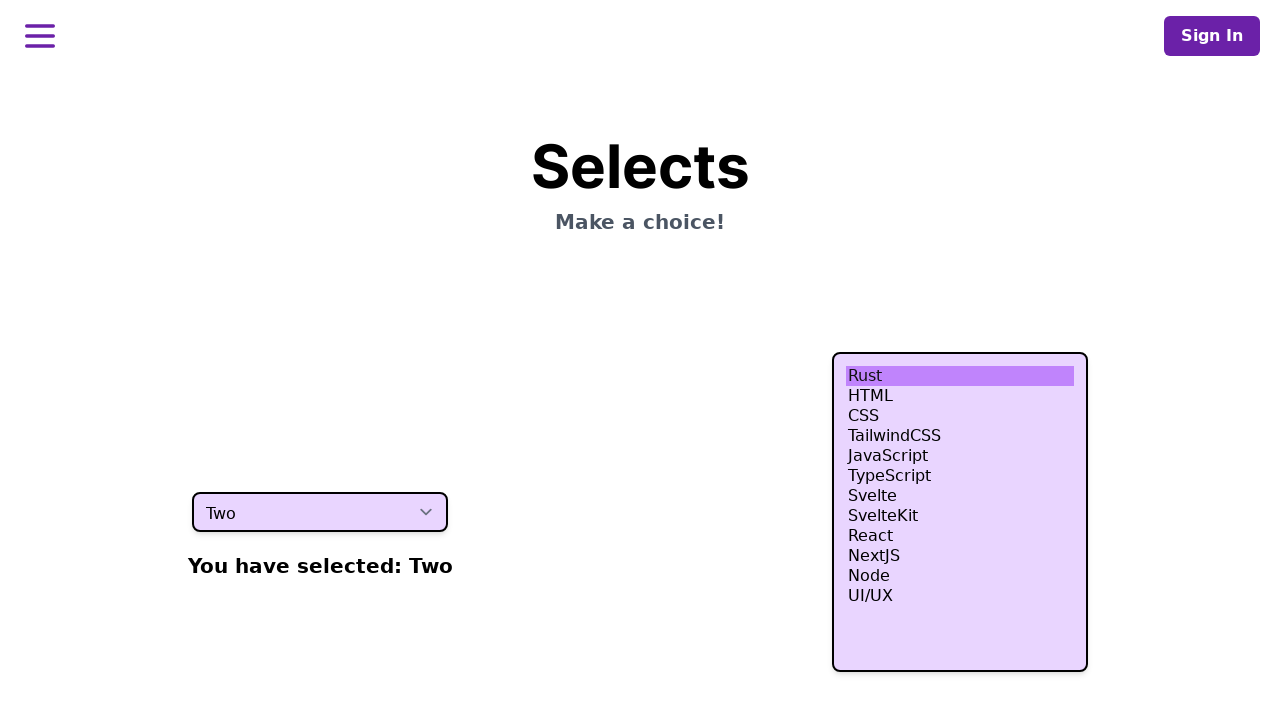

Waited 500ms to see the selection
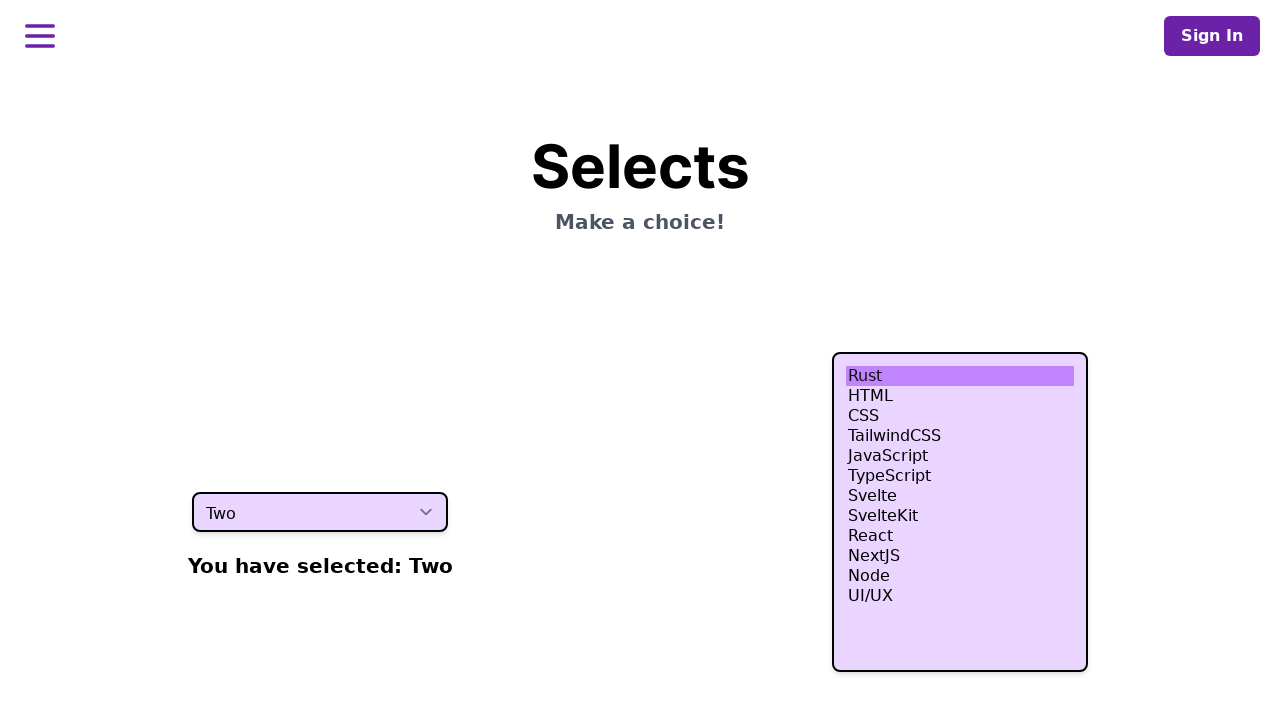

Selected dropdown option at index 3 (fourth item) on select.h-10
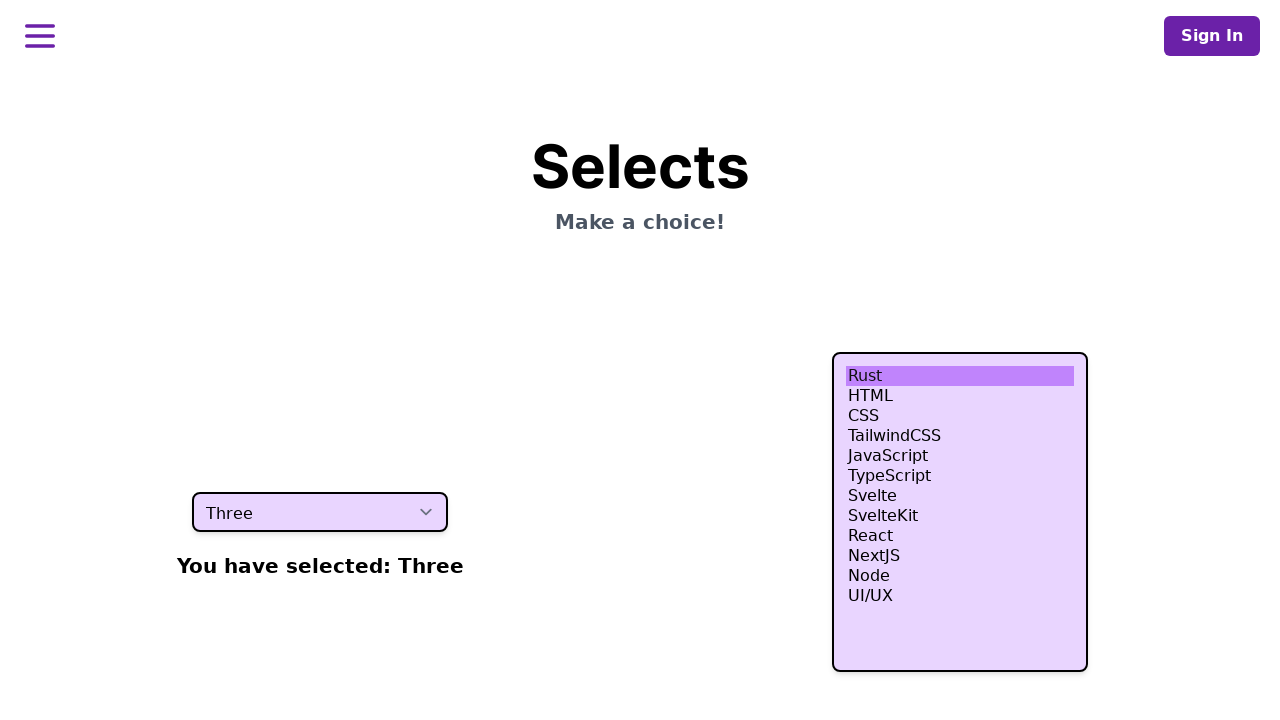

Waited 500ms to see the selection
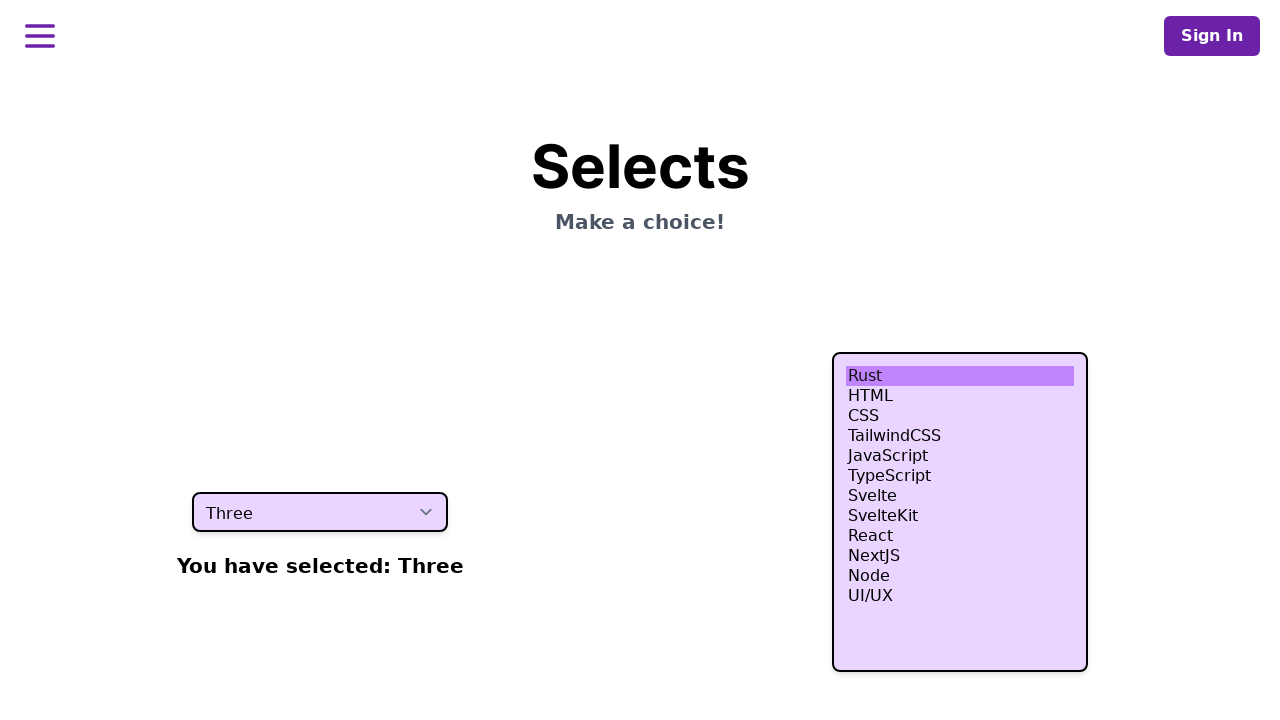

Selected dropdown option with value attribute 'four' on select.h-10
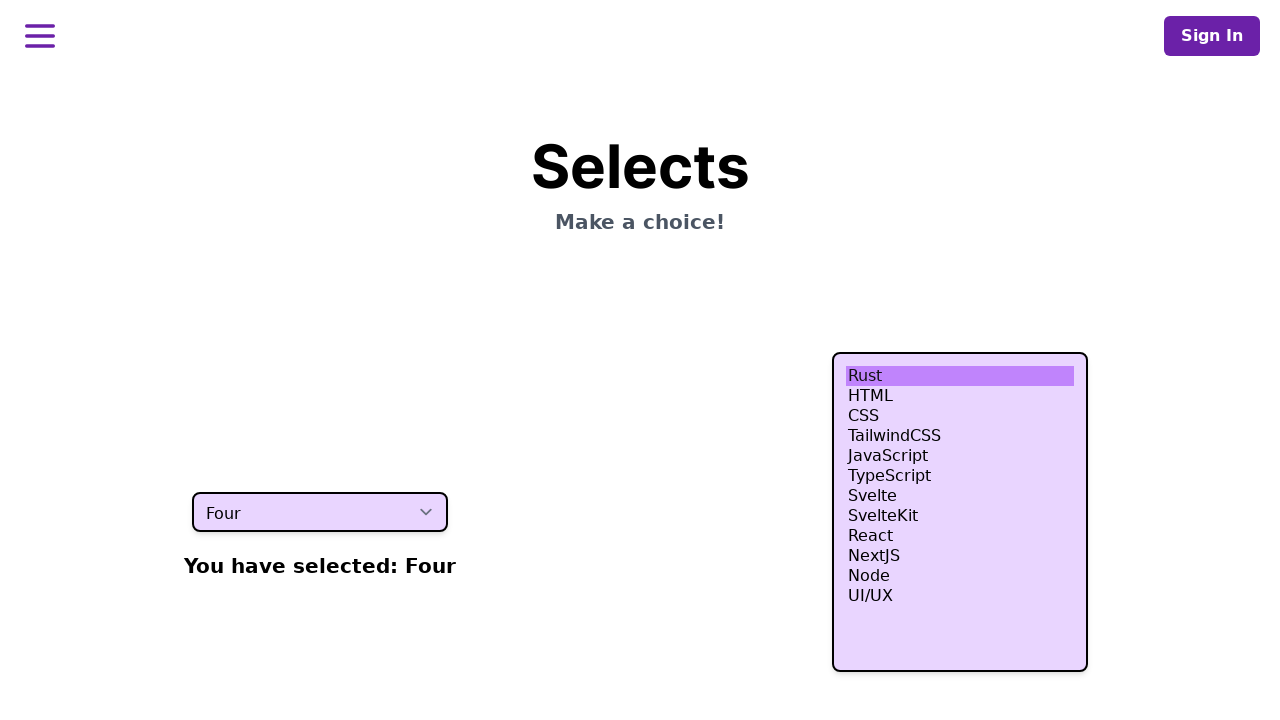

Verified dropdown is visible and functional
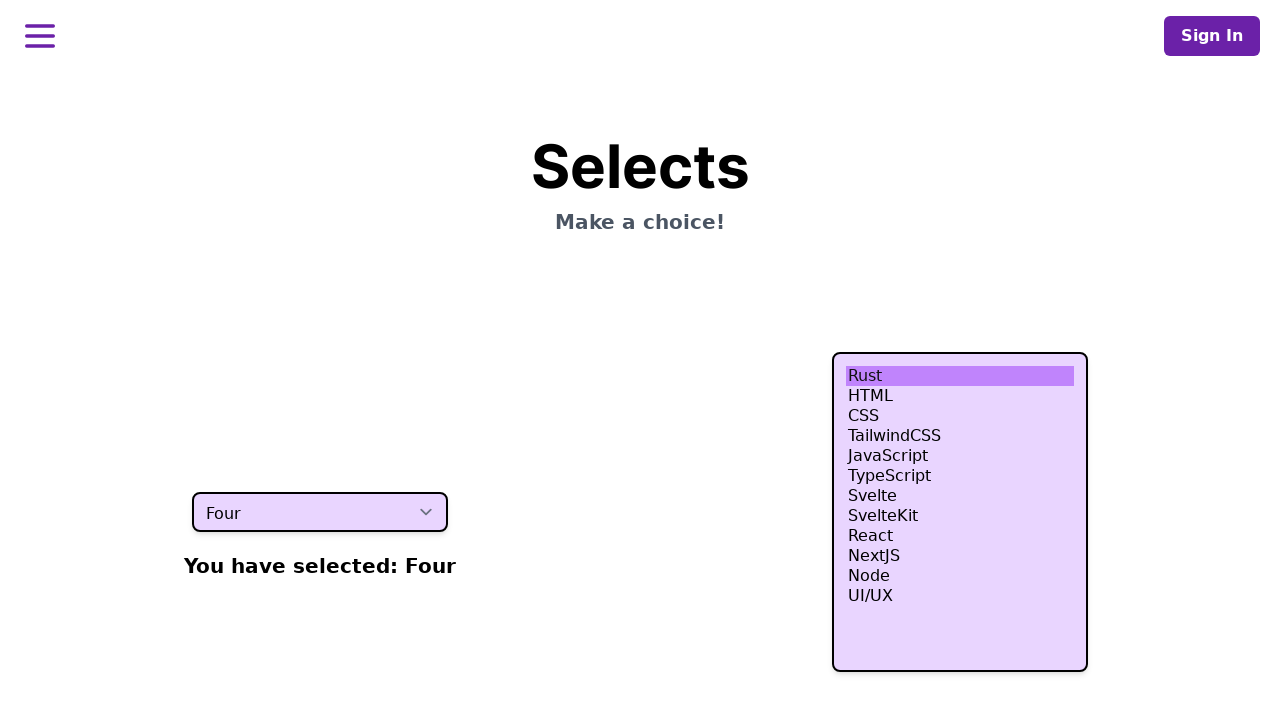

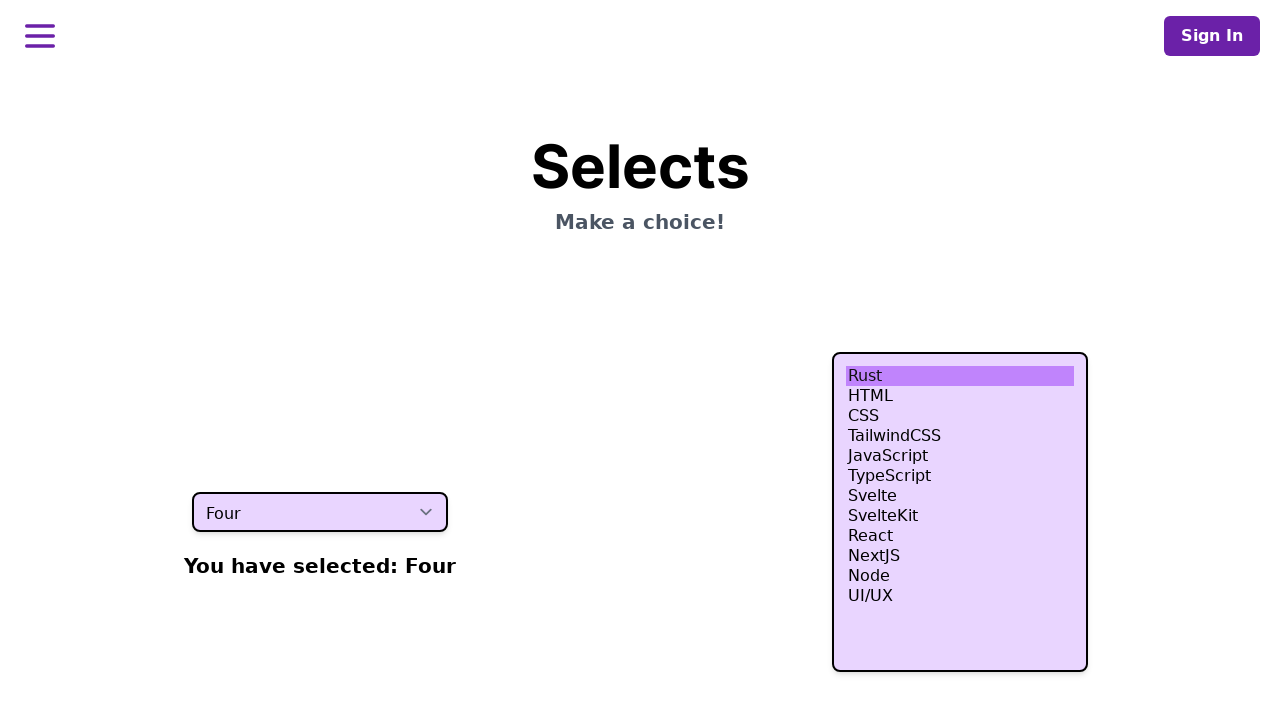